Tests clicking a button by its name attribute and verifies the alert message that appears

Starting URL: https://igorsmasc.github.io/botoes_atividade_selenium/

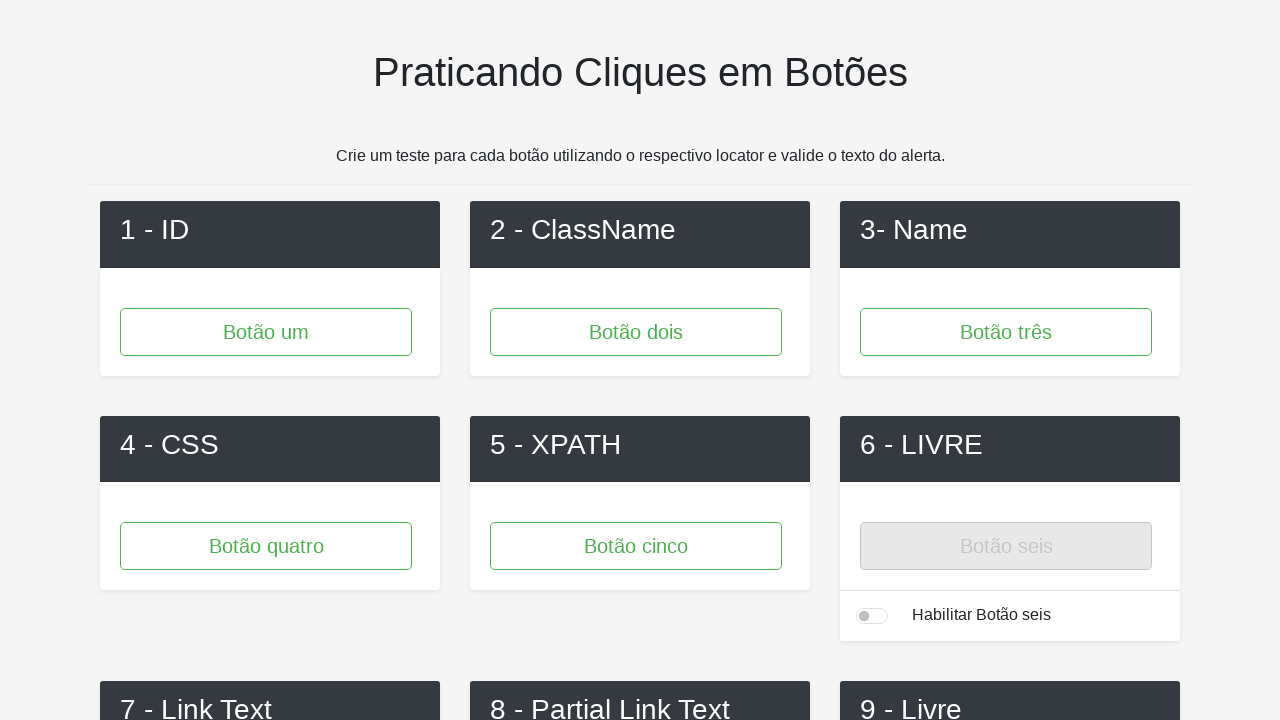

Set up dialog handler to accept alerts
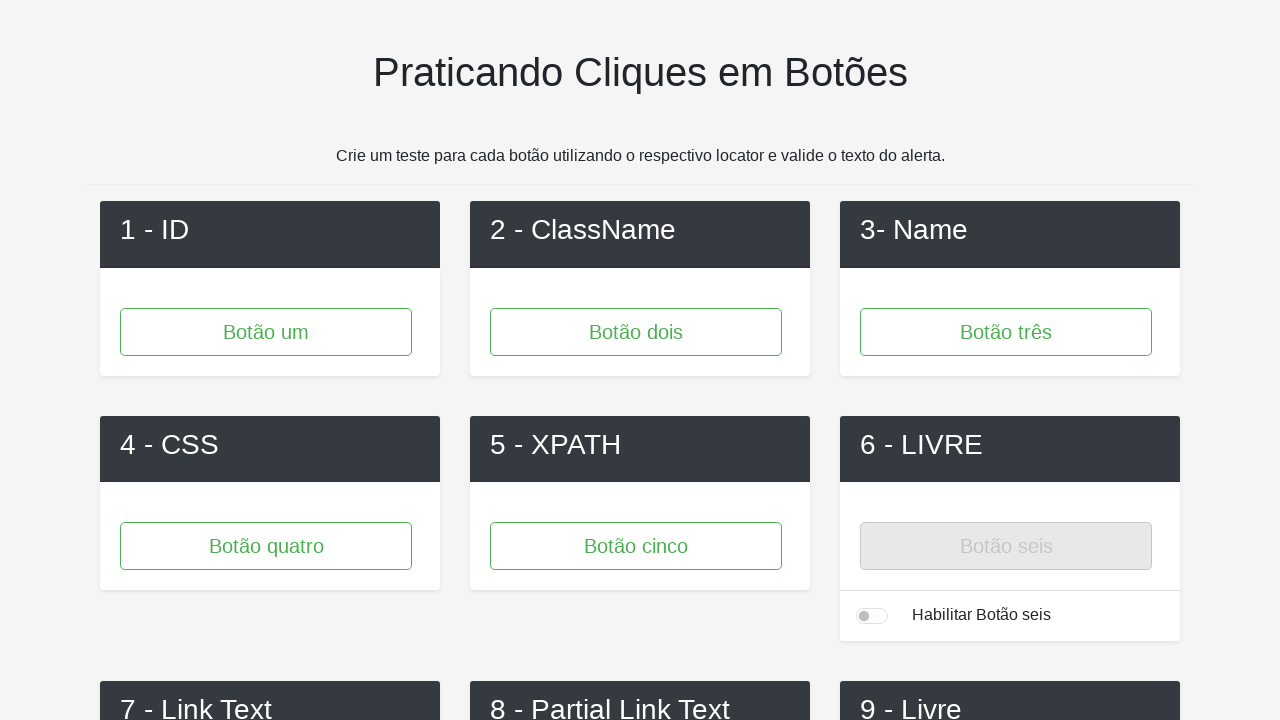

Clicked button with name attribute 'button3' at (1006, 332) on [name='button3']
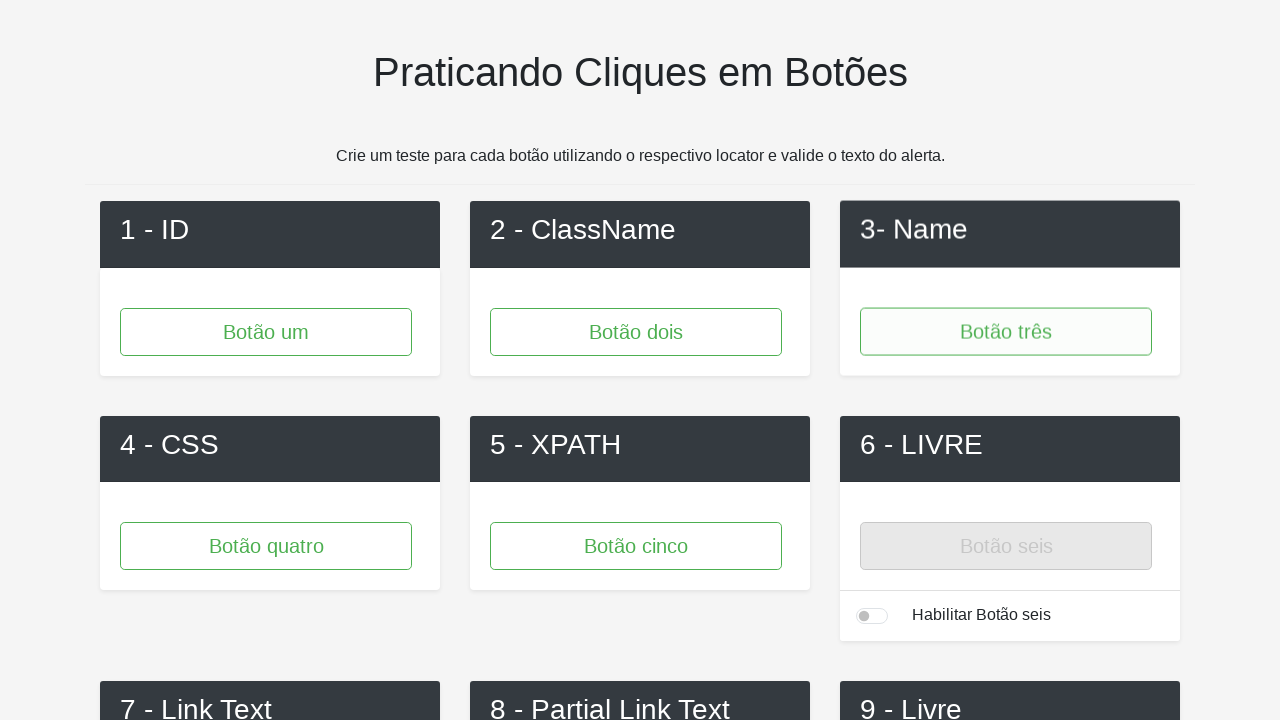

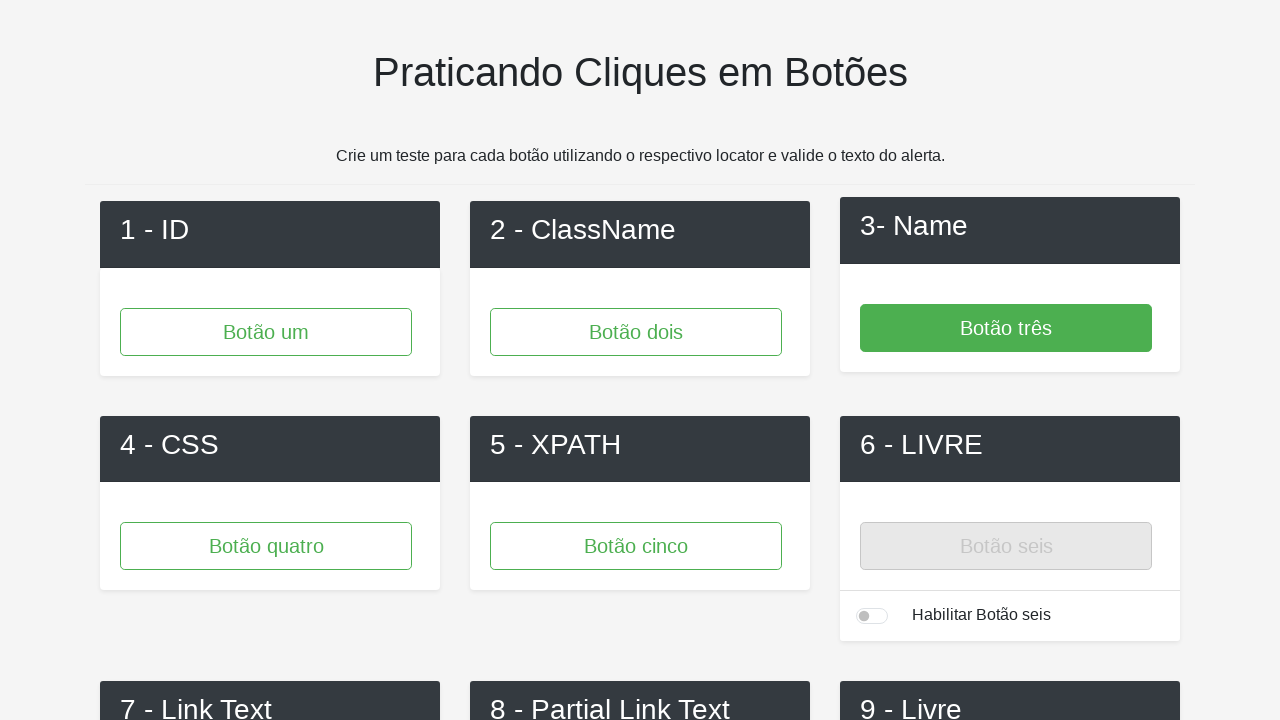